Tests hovering over the first avatar image to verify that user1's name is displayed

Starting URL: http://the-internet.herokuapp.com/hovers

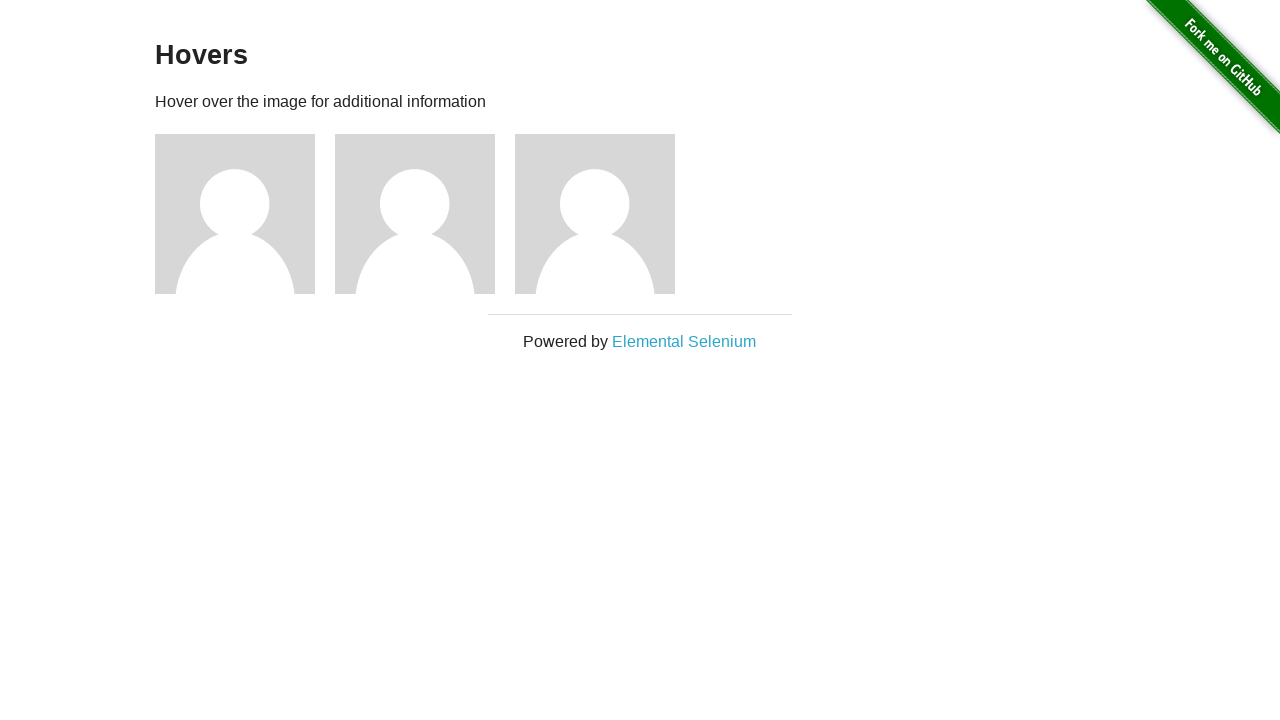

Located first user avatar element
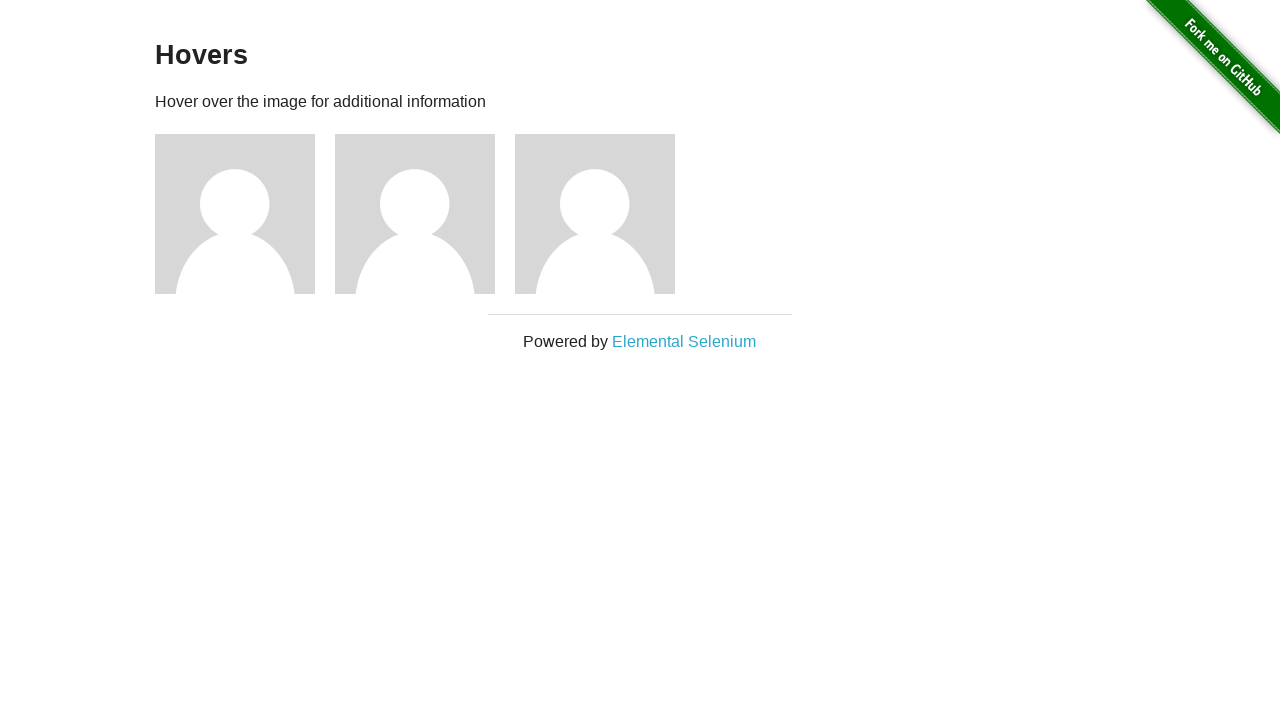

Hovered over first user avatar at (245, 214) on .figure:nth-child(3)
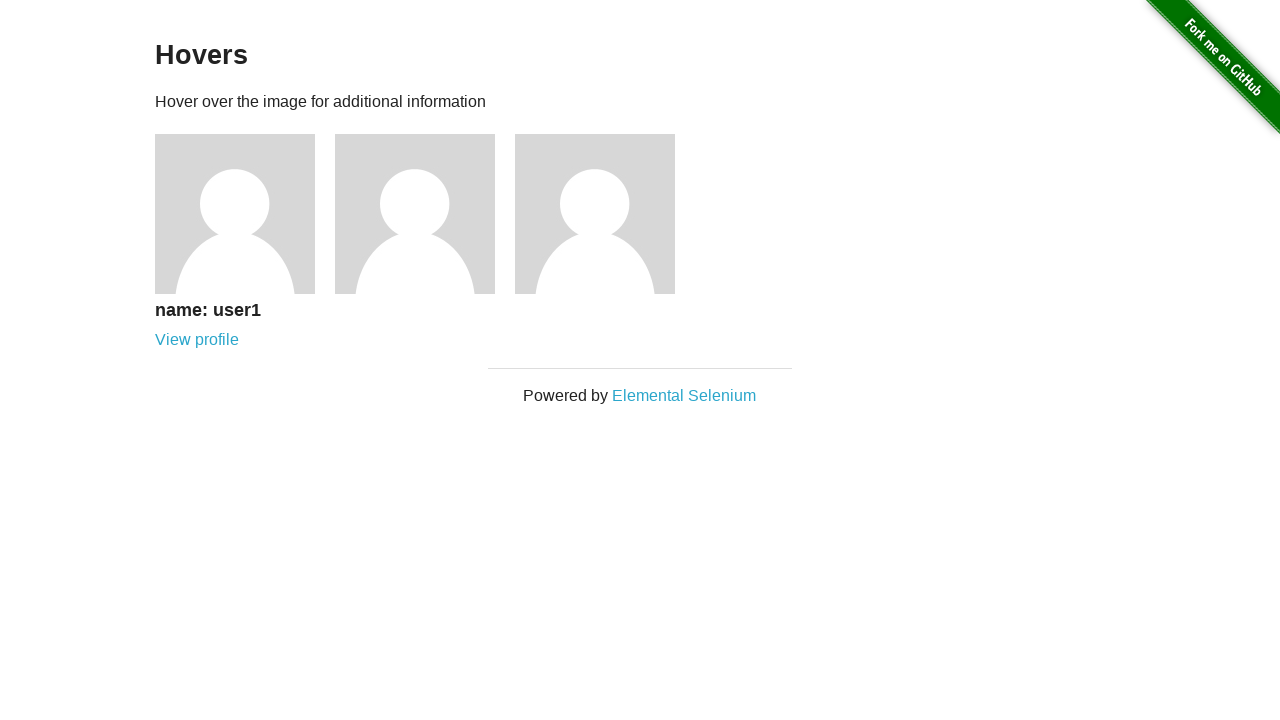

Verified user1's name is displayed after hovering
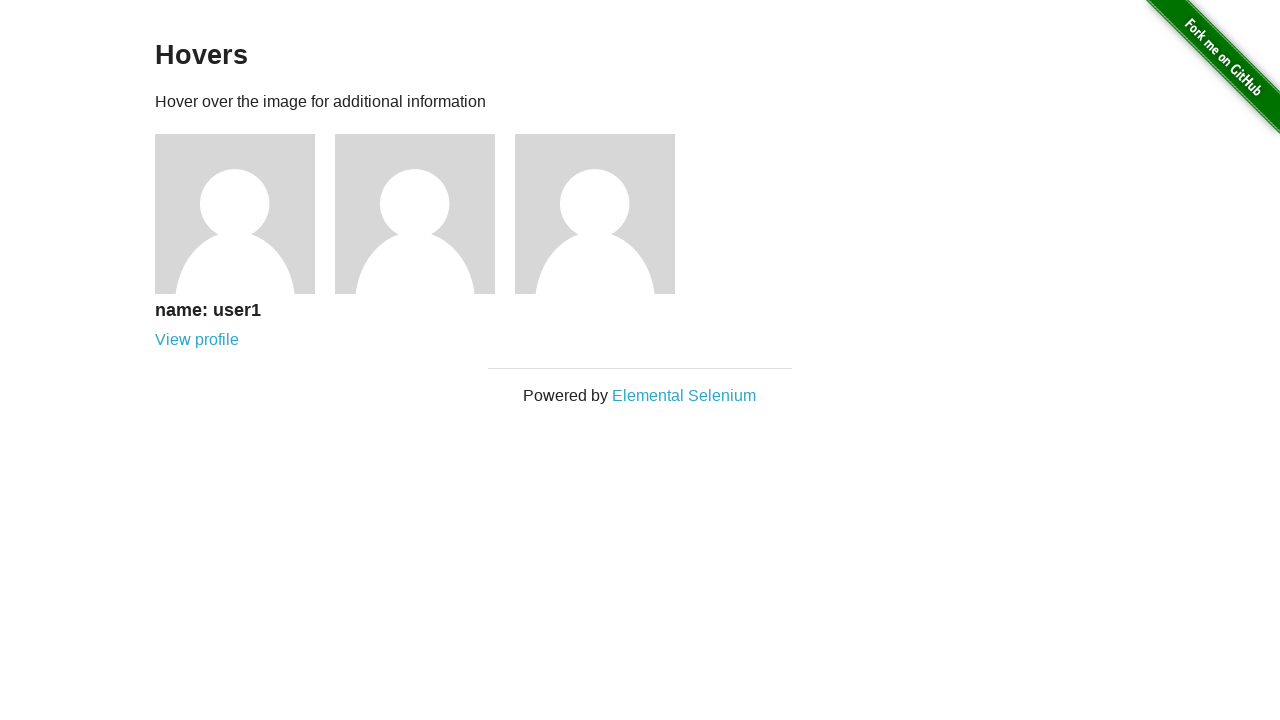

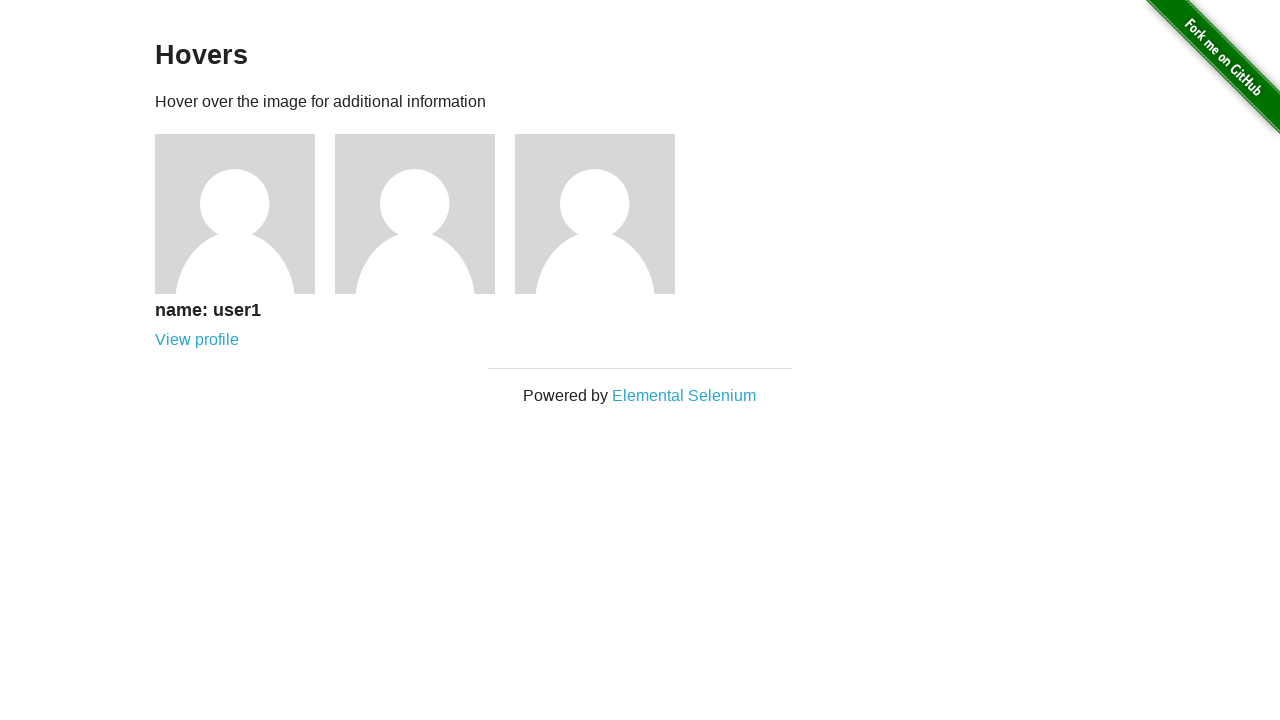